Tests filtering to display only active (non-completed) todo items

Starting URL: https://demo.playwright.dev/todomvc

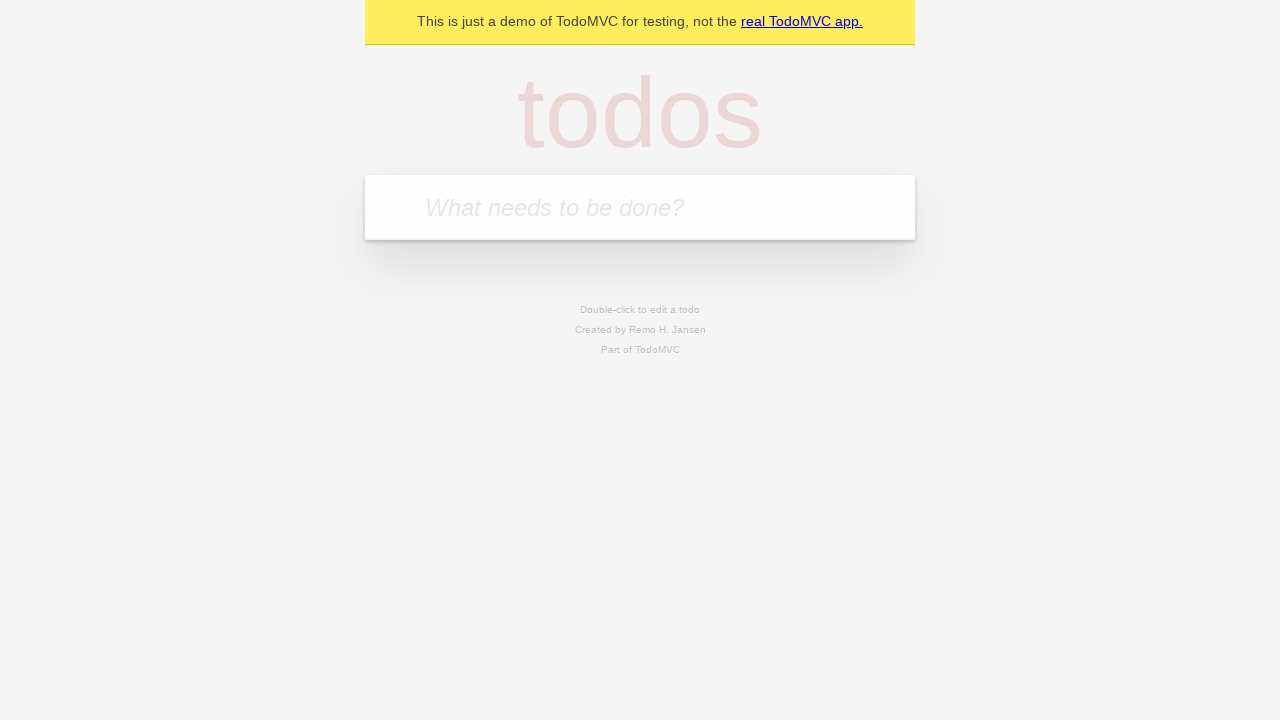

Filled todo input with 'buy some cheese' on internal:attr=[placeholder="What needs to be done?"i]
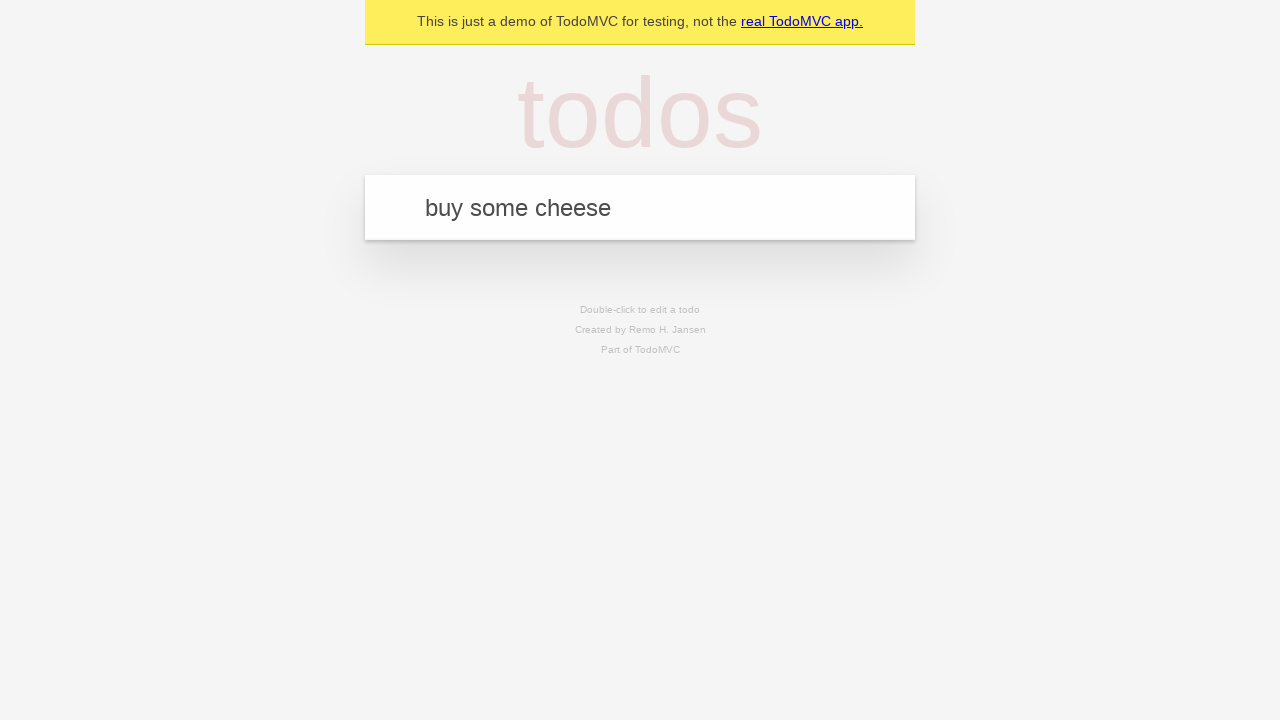

Pressed Enter to create first todo on internal:attr=[placeholder="What needs to be done?"i]
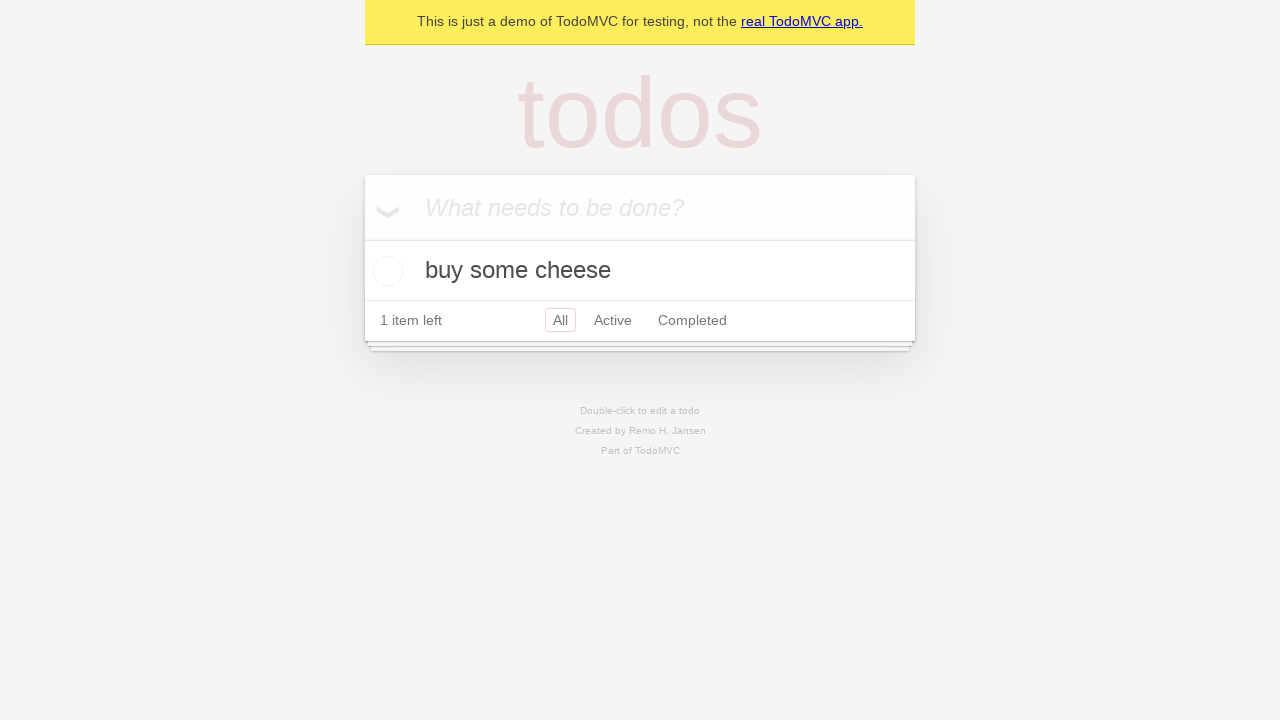

Filled todo input with 'feed the cat' on internal:attr=[placeholder="What needs to be done?"i]
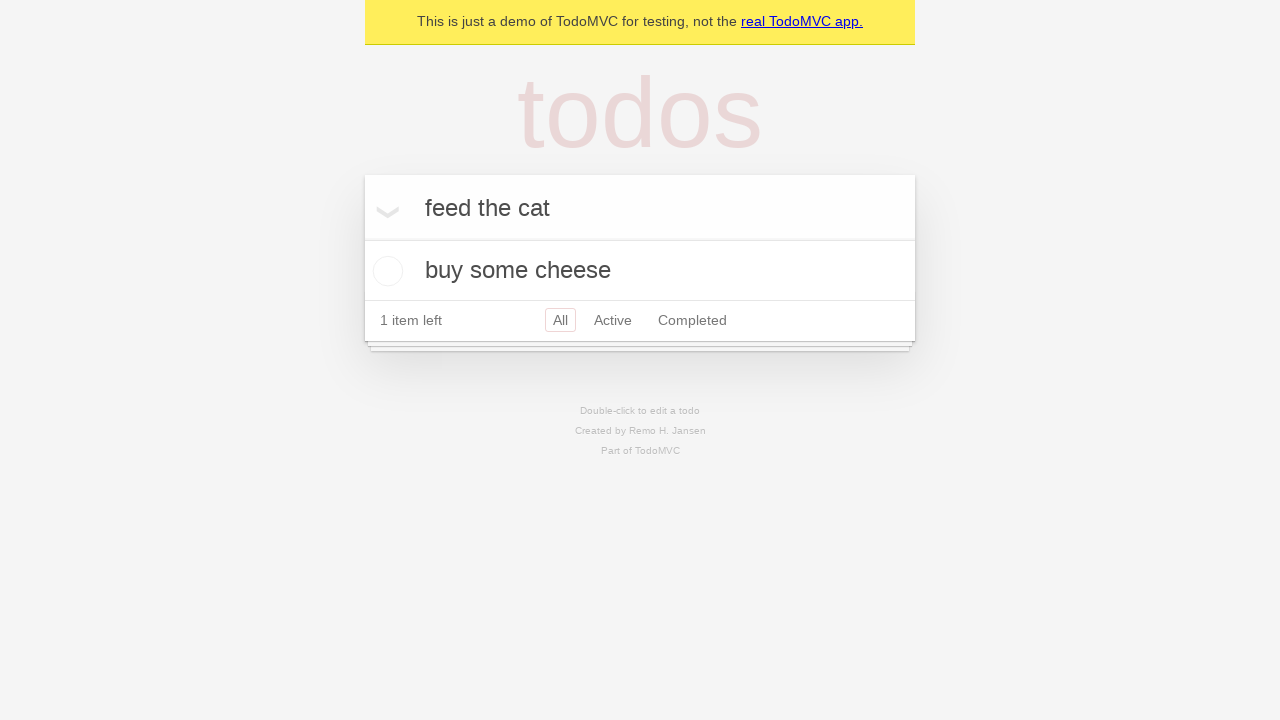

Pressed Enter to create second todo on internal:attr=[placeholder="What needs to be done?"i]
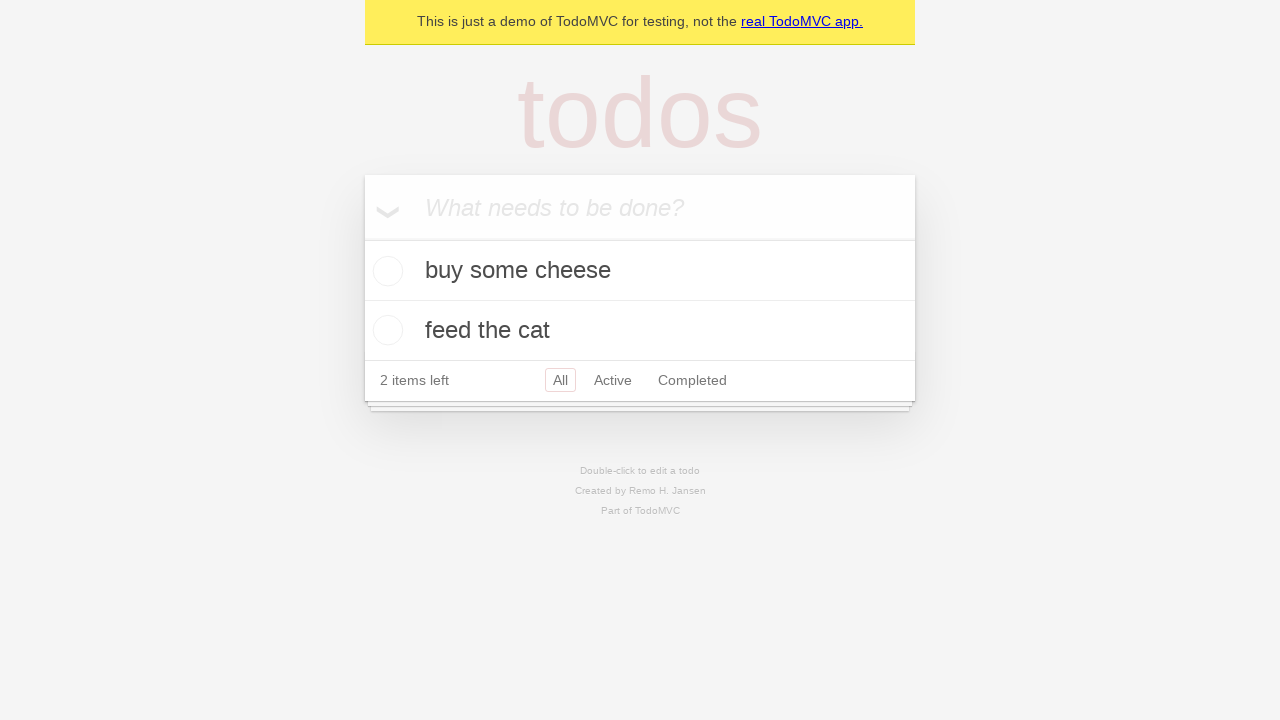

Filled todo input with 'book a doctors appointment' on internal:attr=[placeholder="What needs to be done?"i]
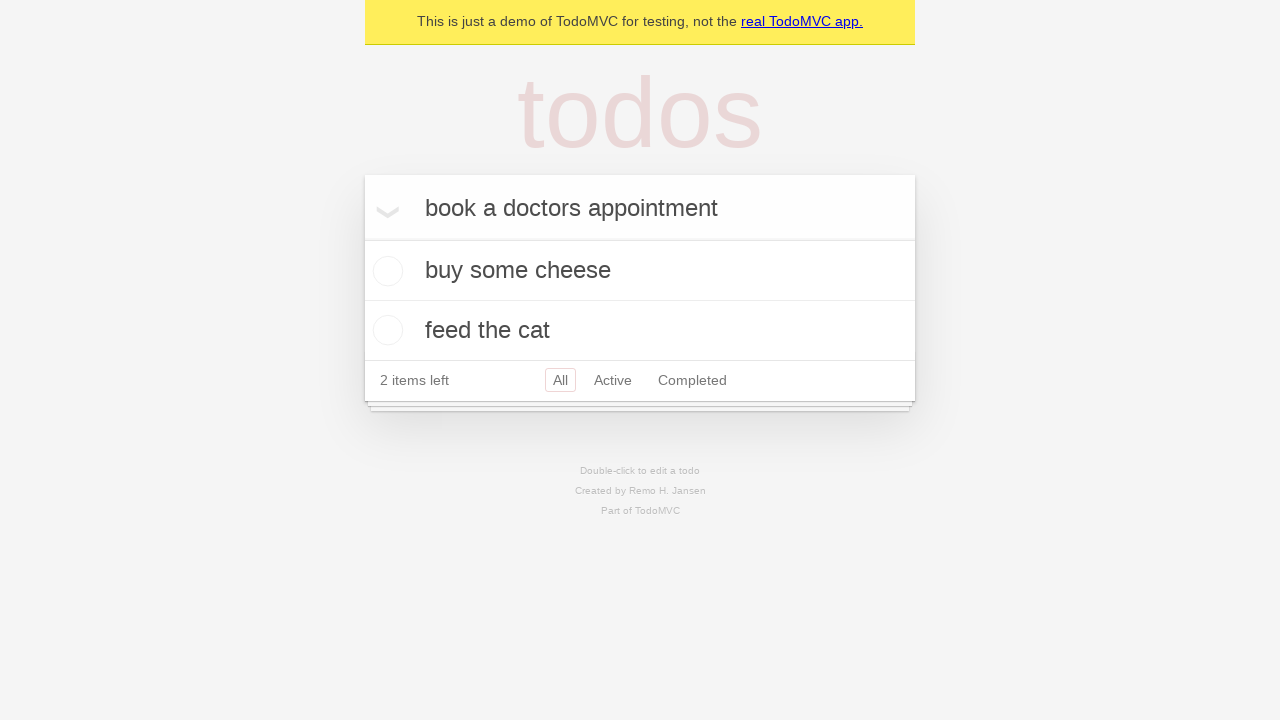

Pressed Enter to create third todo on internal:attr=[placeholder="What needs to be done?"i]
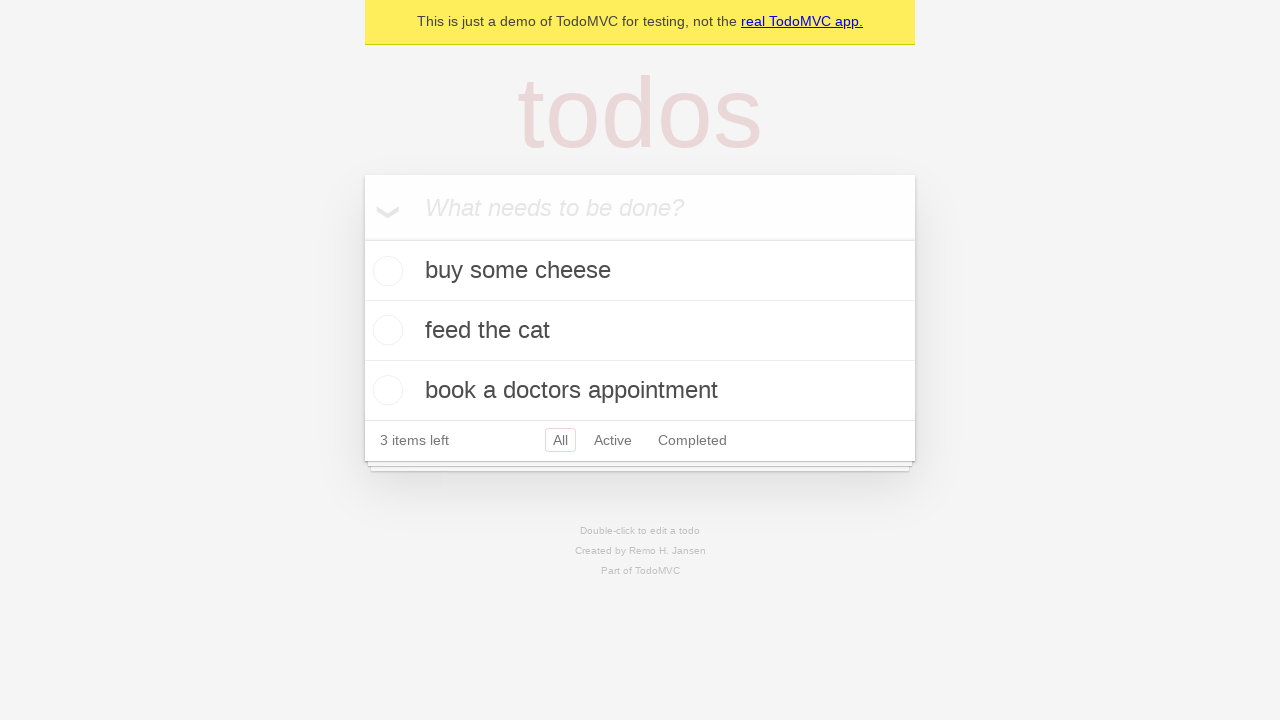

Checked the second todo item to mark it as completed at (385, 330) on [data-testid='todo-item'] >> nth=1 >> internal:role=checkbox
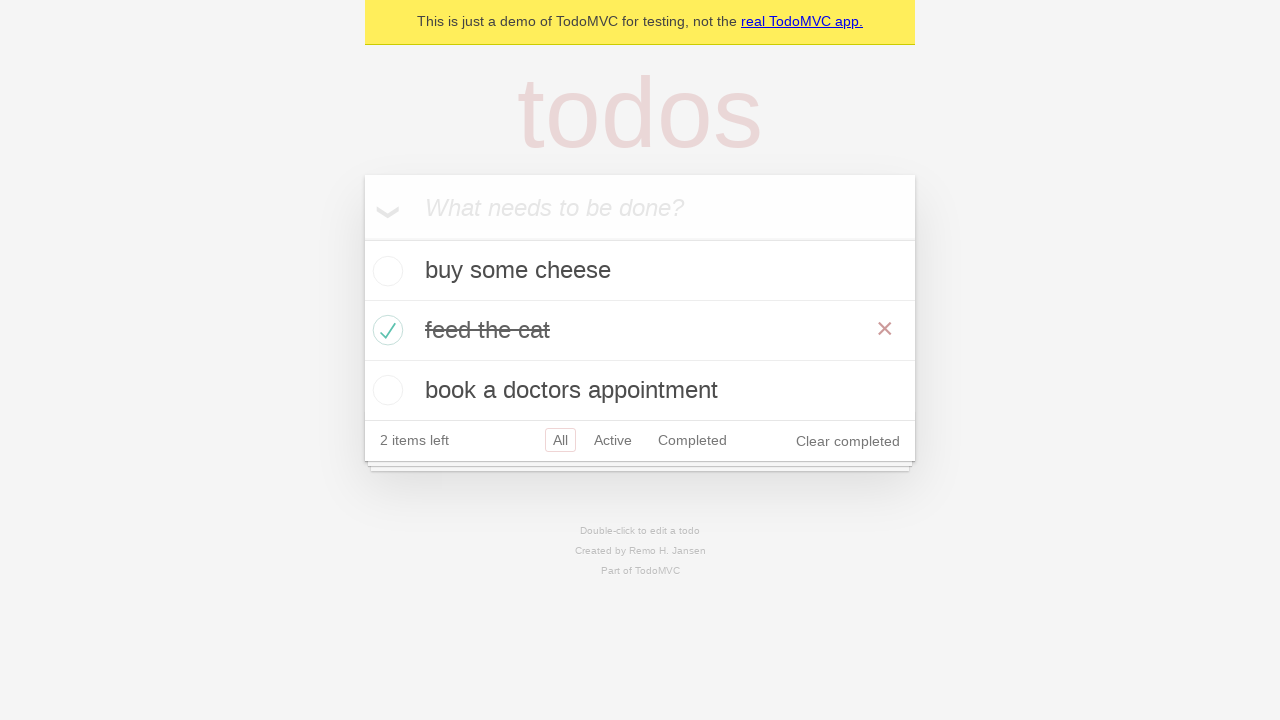

Clicked Active filter to display only non-completed todos at (613, 440) on internal:role=link[name="Active"i]
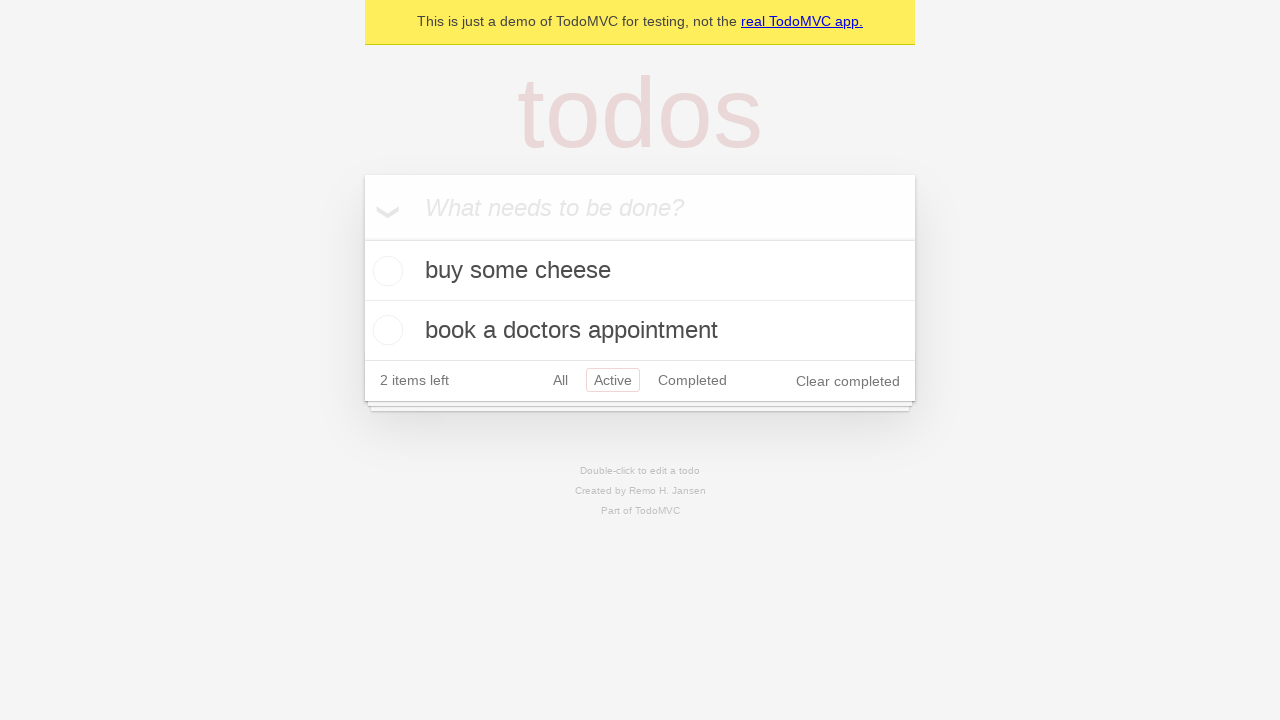

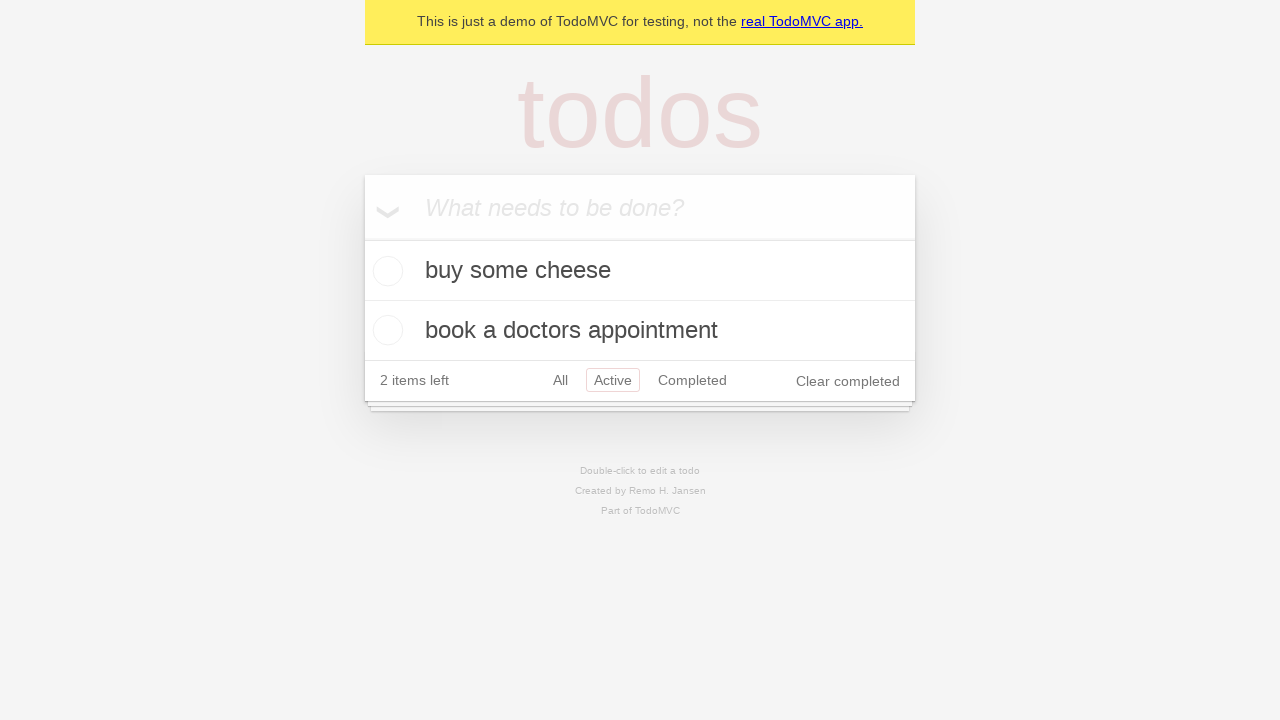